Tests dynamic properties page by waiting for and clicking a button that becomes visible after a delay

Starting URL: https://demoqa.com/dynamic-properties

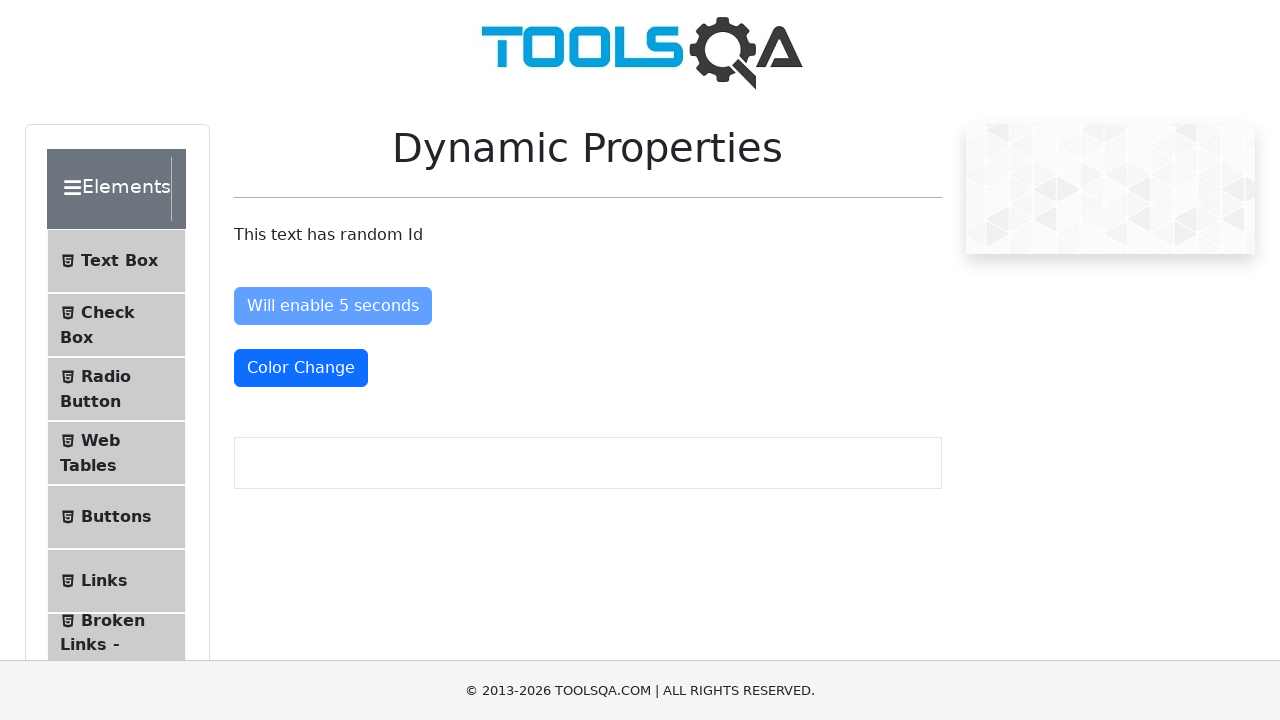

Navigated to dynamic properties page
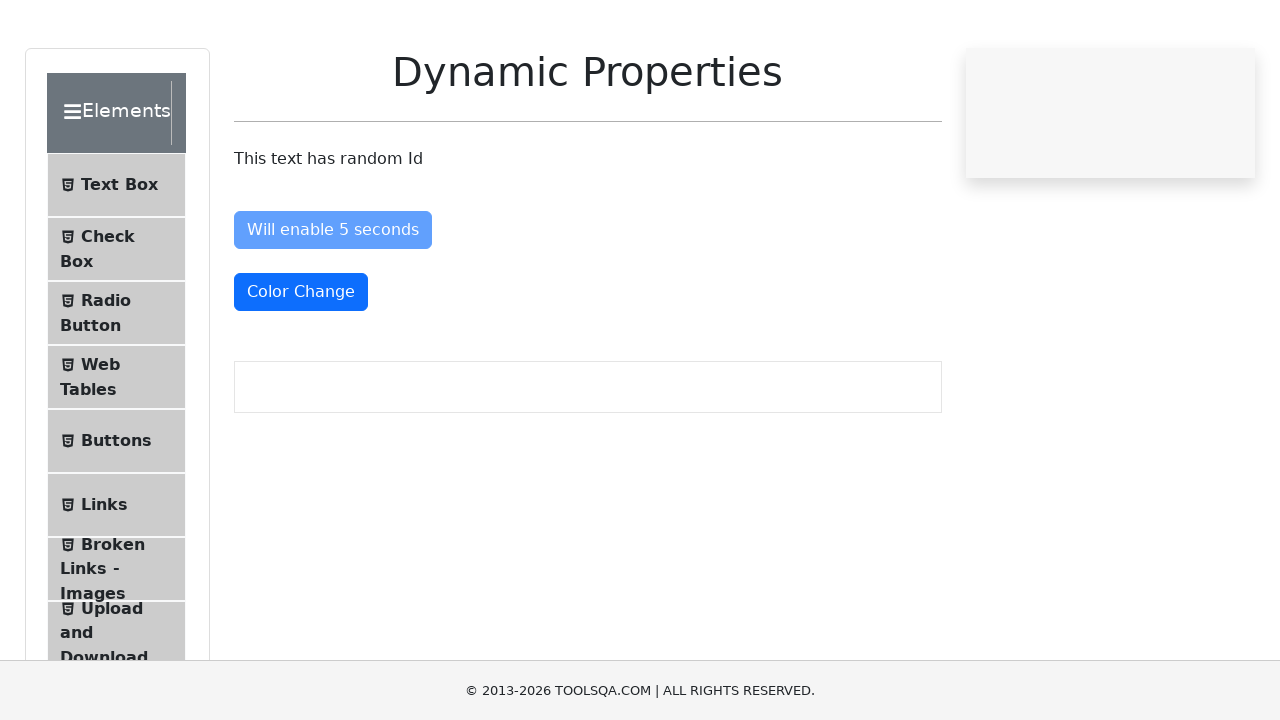

Located button that becomes visible after delay
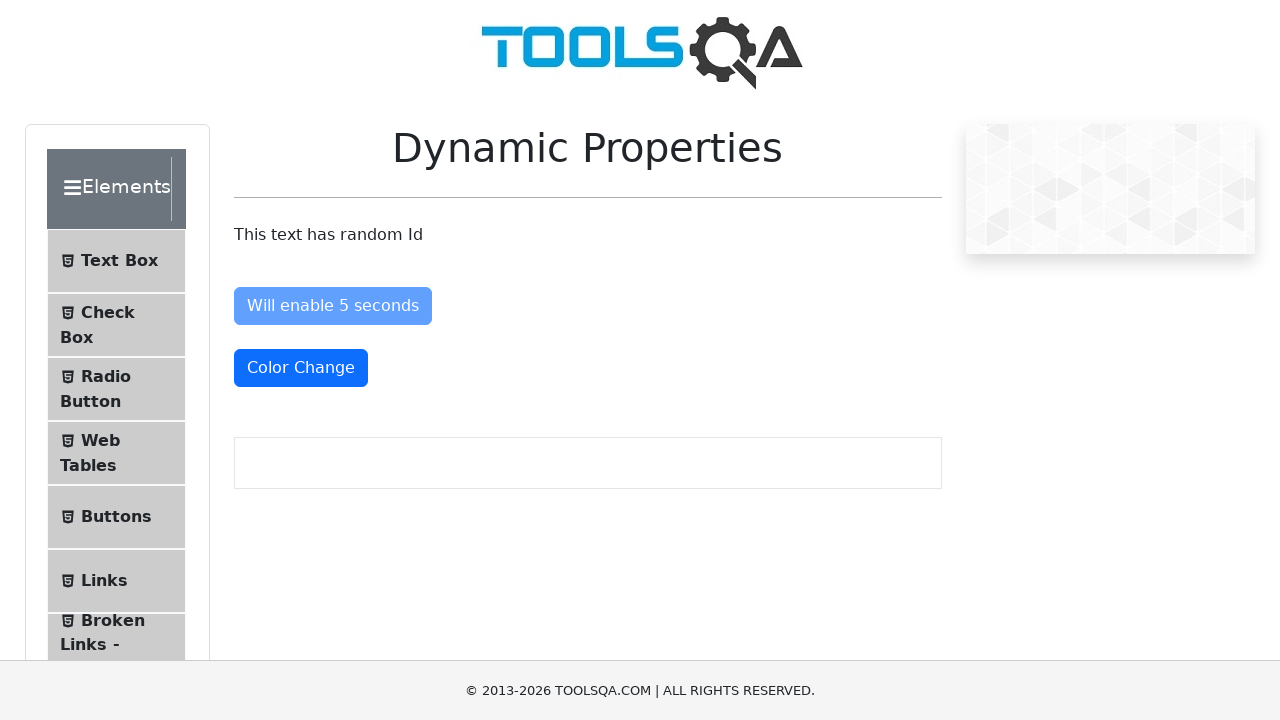

Button became visible after delay
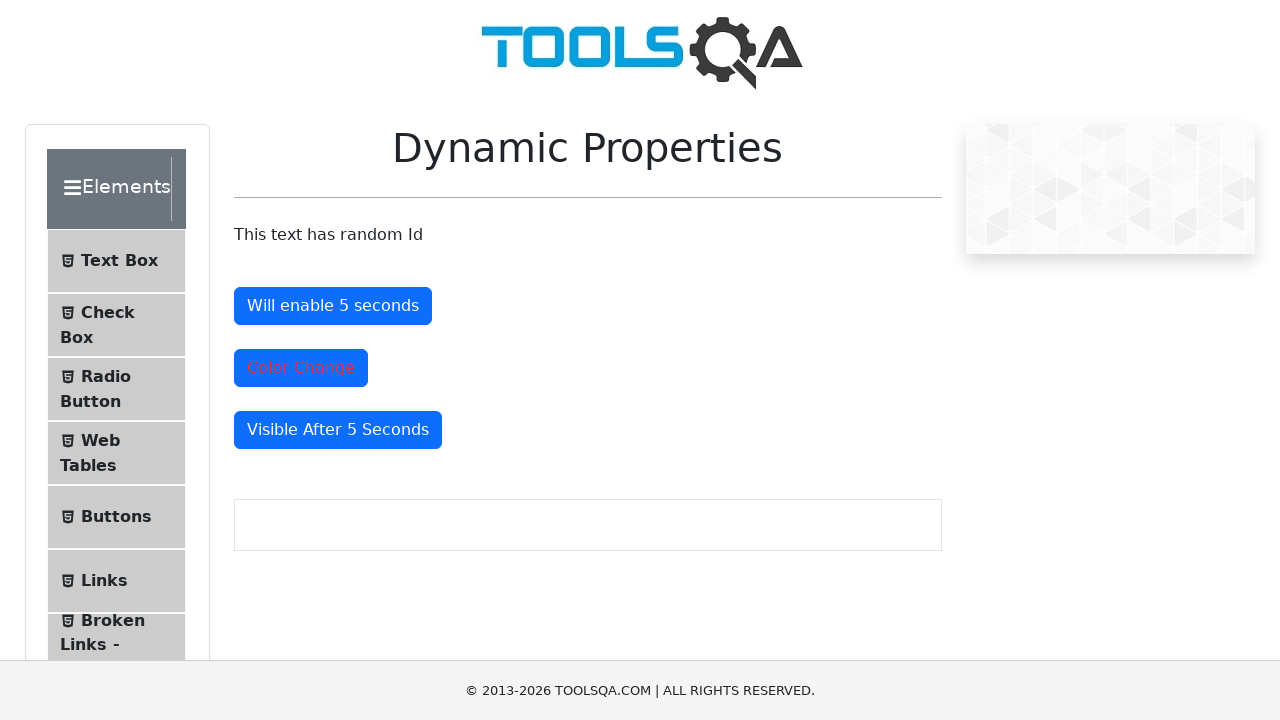

Clicked the dynamically visible button at (338, 430) on #visibleAfter
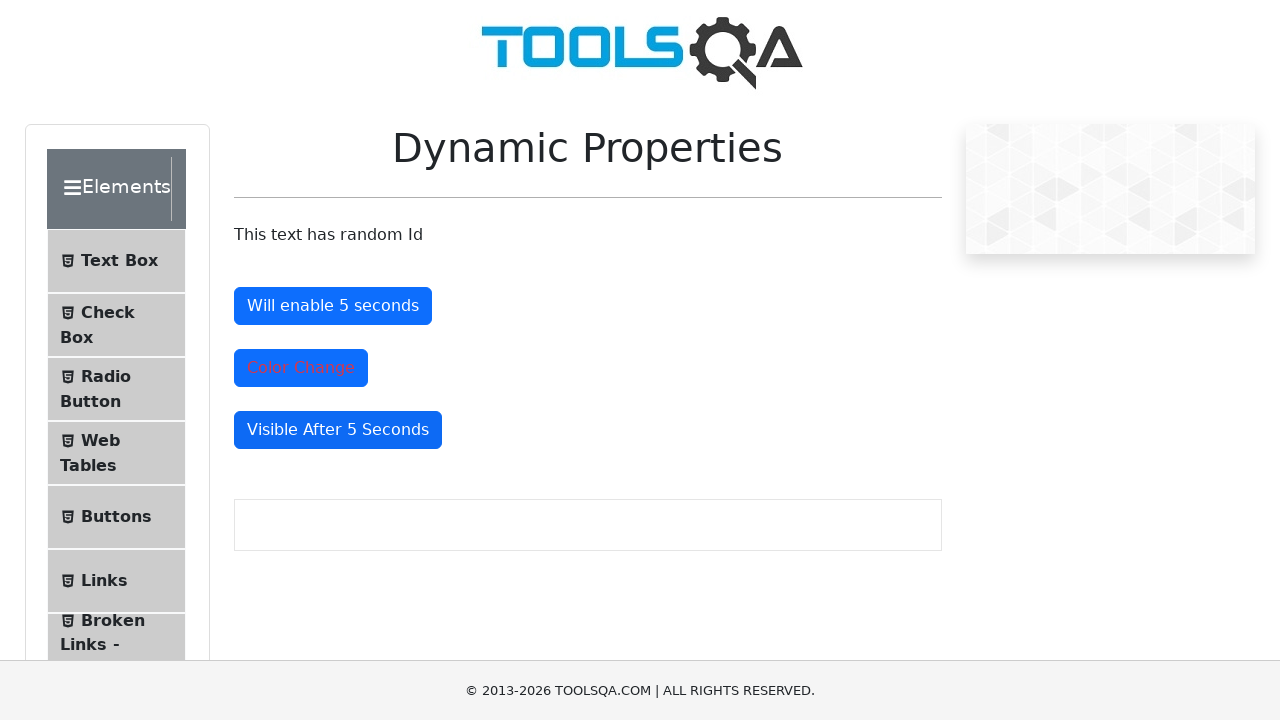

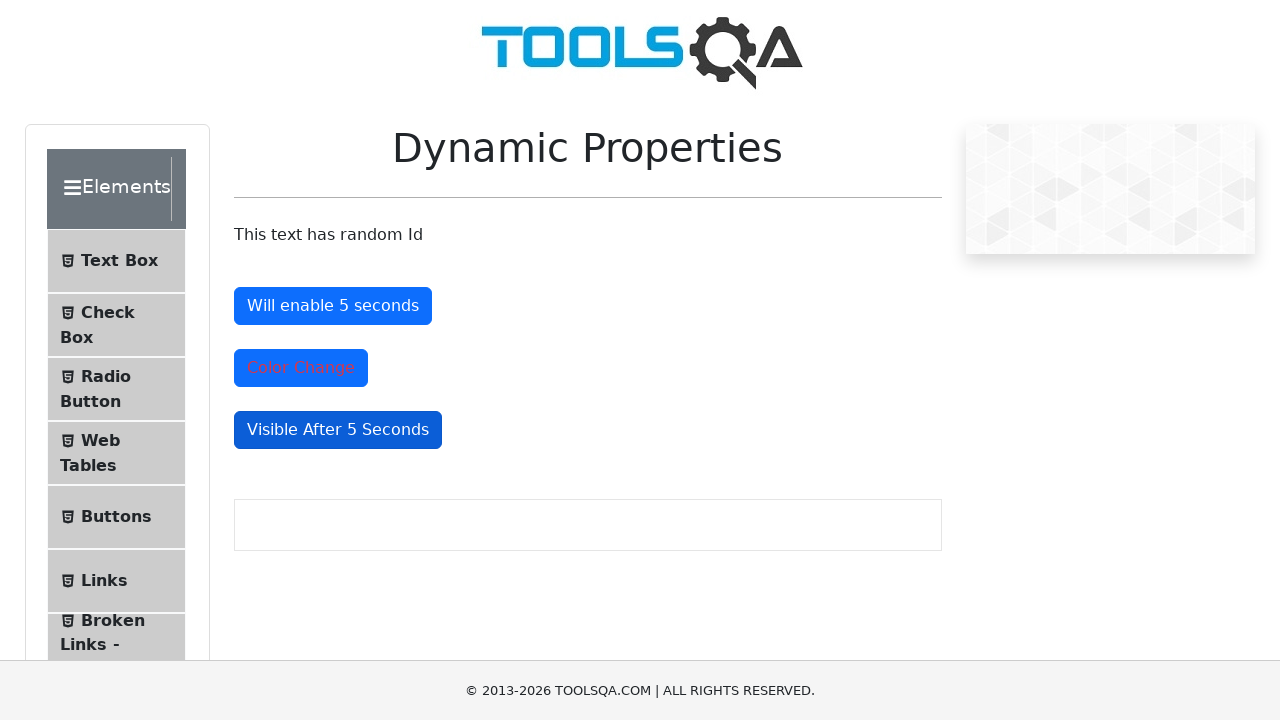